Tests window handling by clicking a button that opens a new window, switching to it, then switching back to the parent window

Starting URL: https://www.w3schools.com/jsref/tryit.asp?filename=tryjsref_win_opener

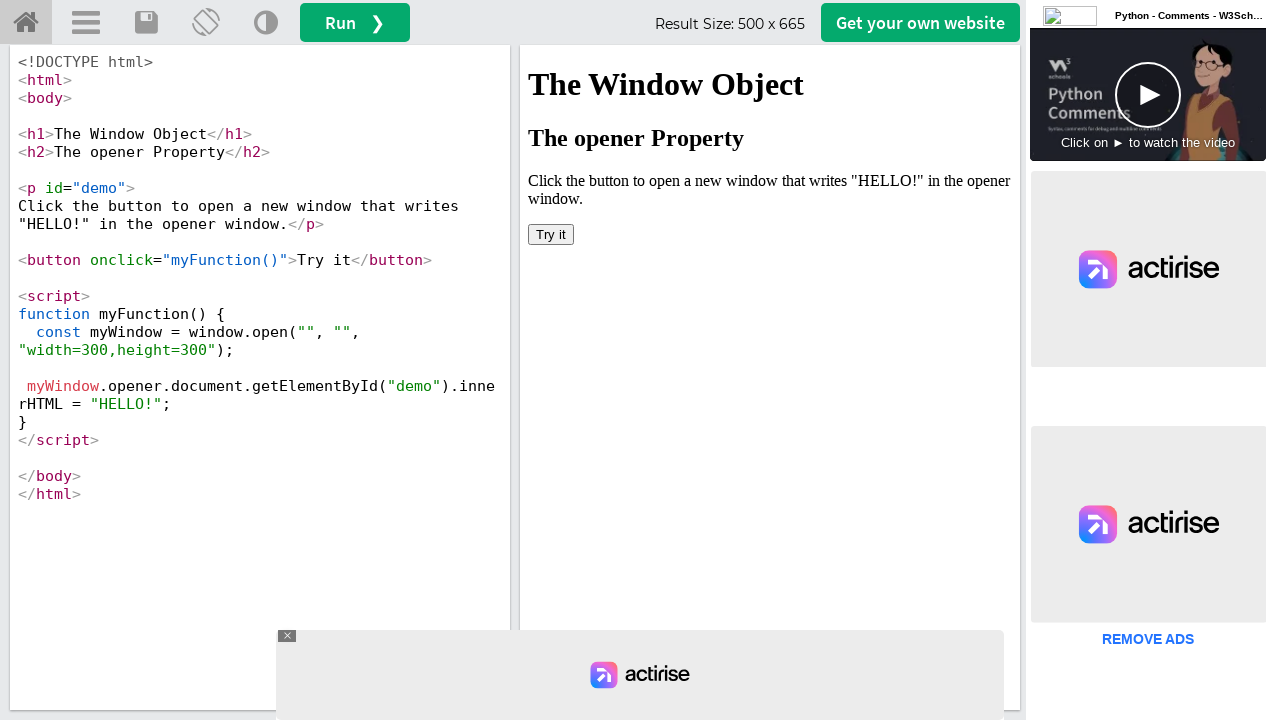

Located iframe with ID 'iframeResult'
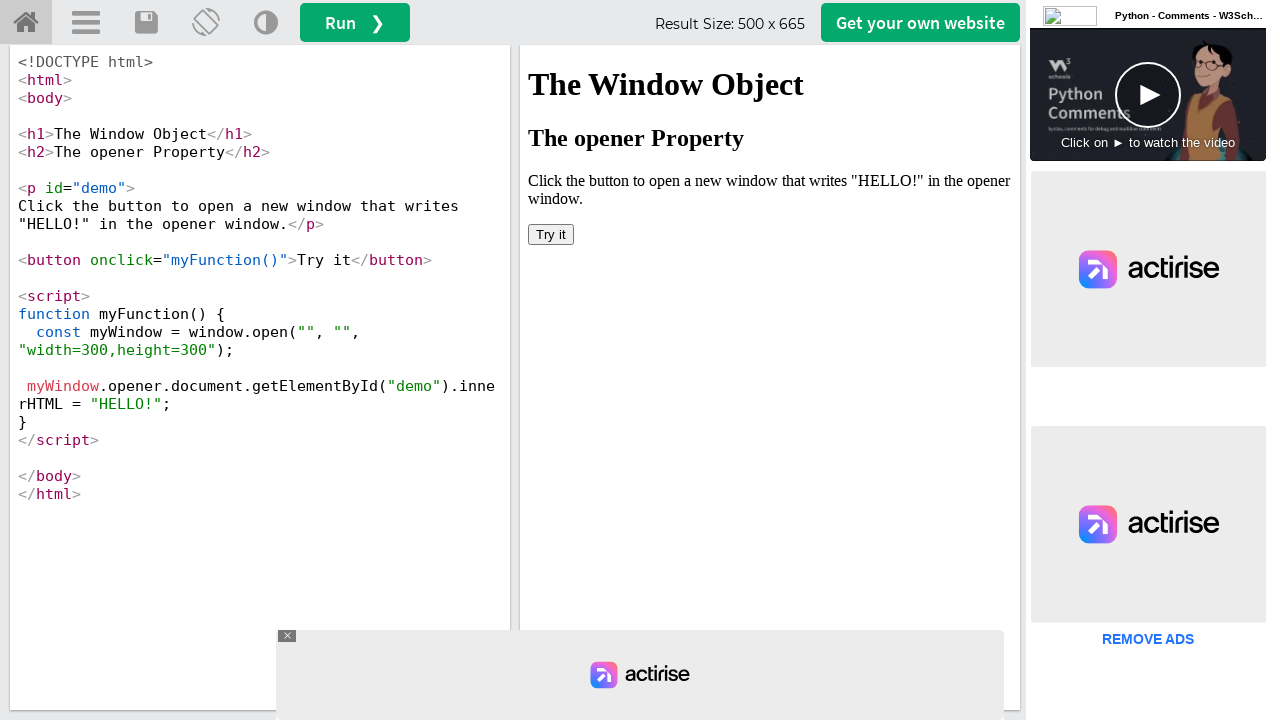

Clicked 'Try it' button to open new window at (551, 234) on #iframeResult >> internal:control=enter-frame >> button:has-text('Try it')
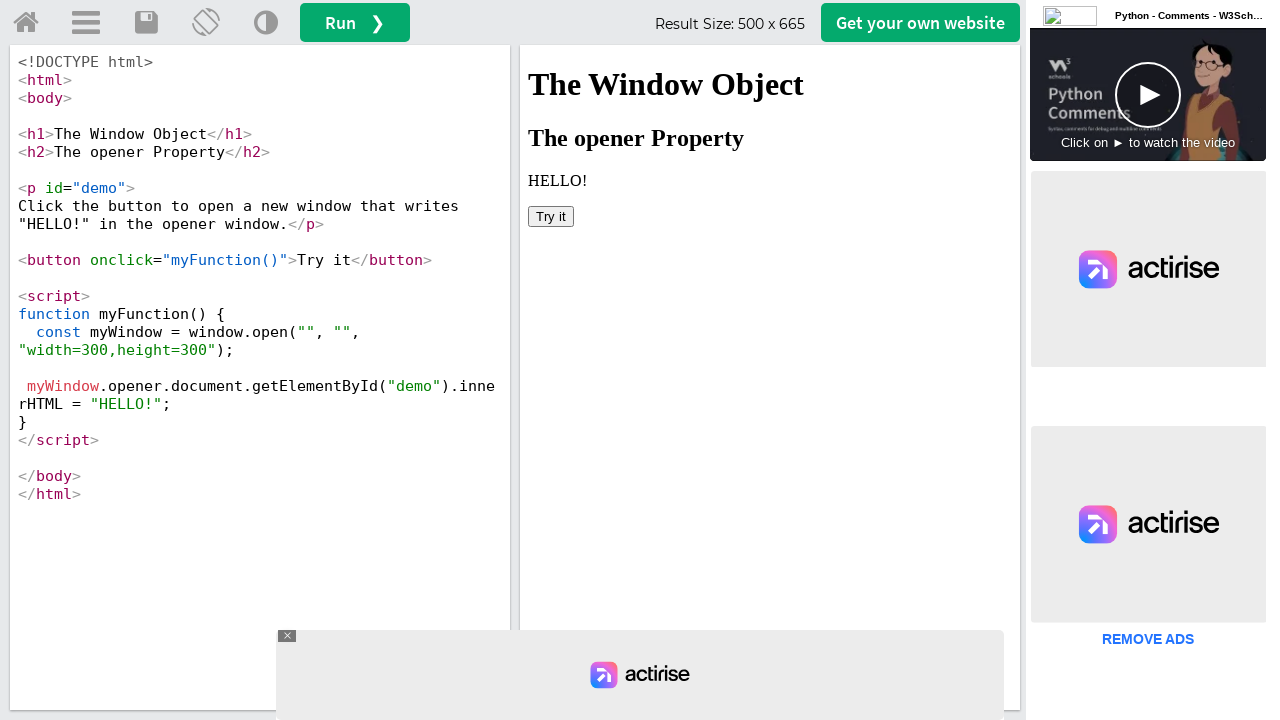

New window opened and captured
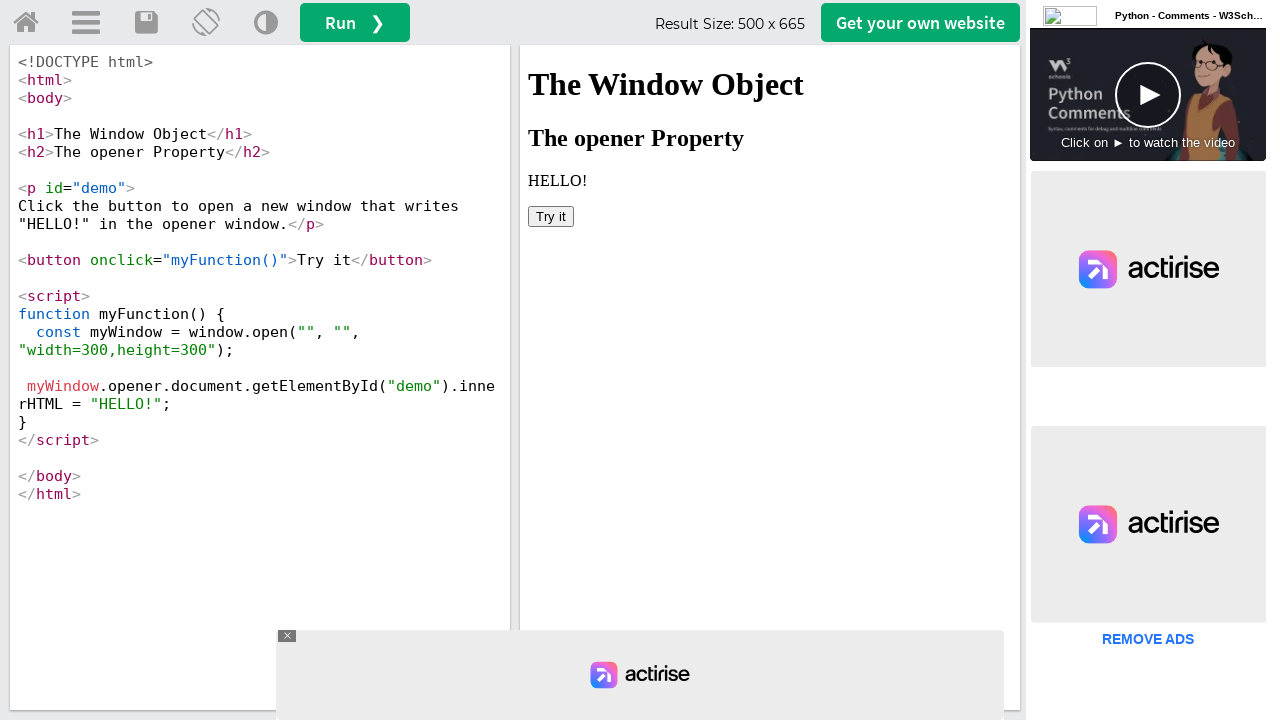

Retrieved new window title: ''
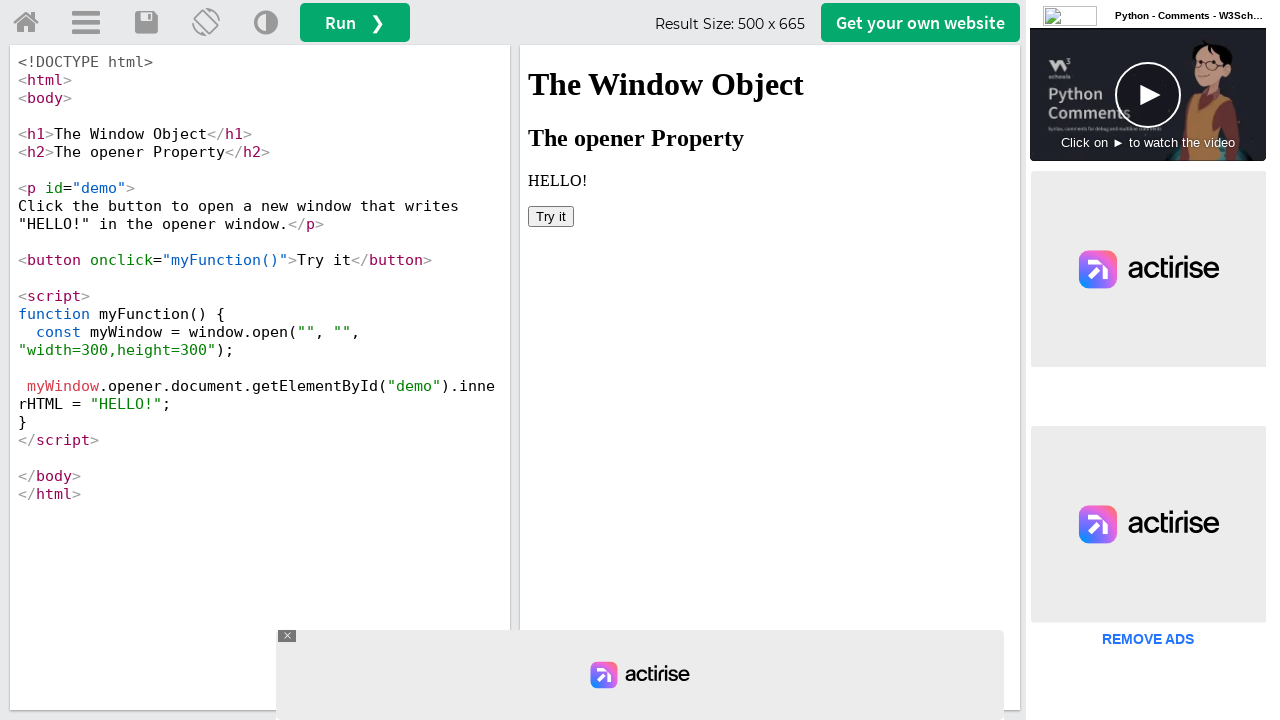

Closed new window
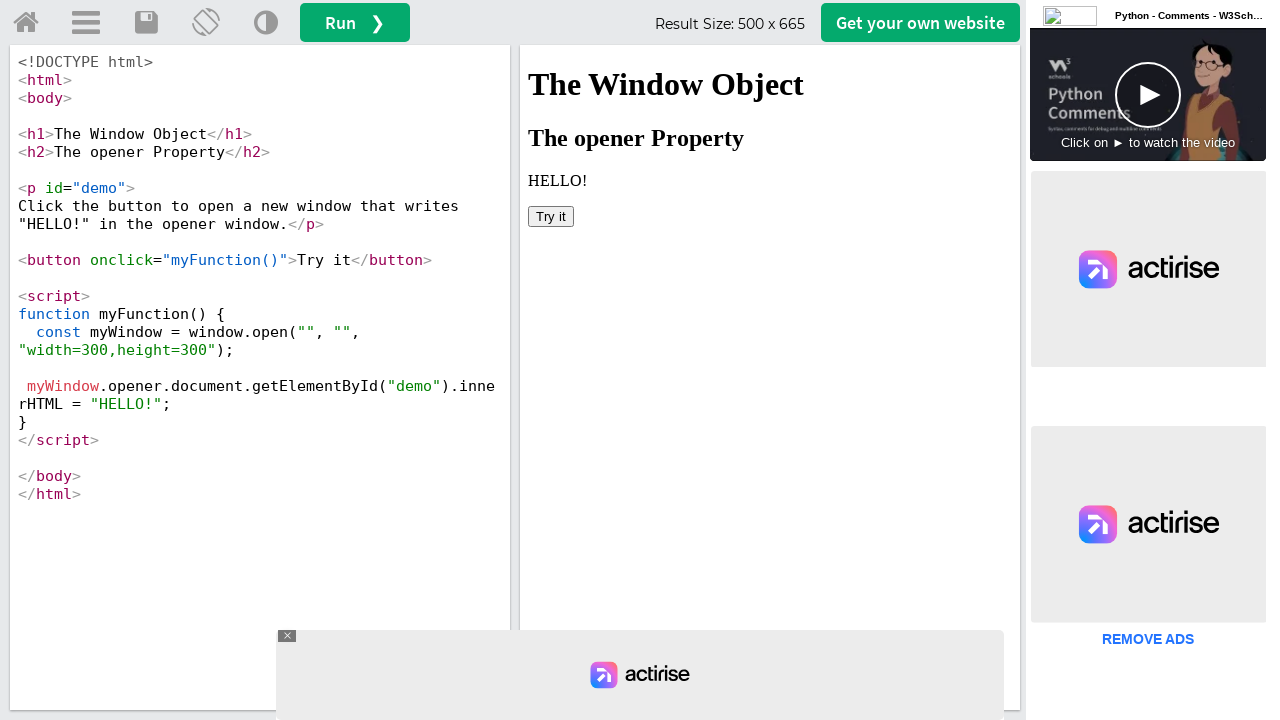

Returned to parent window with title: 'W3Schools Tryit Editor'
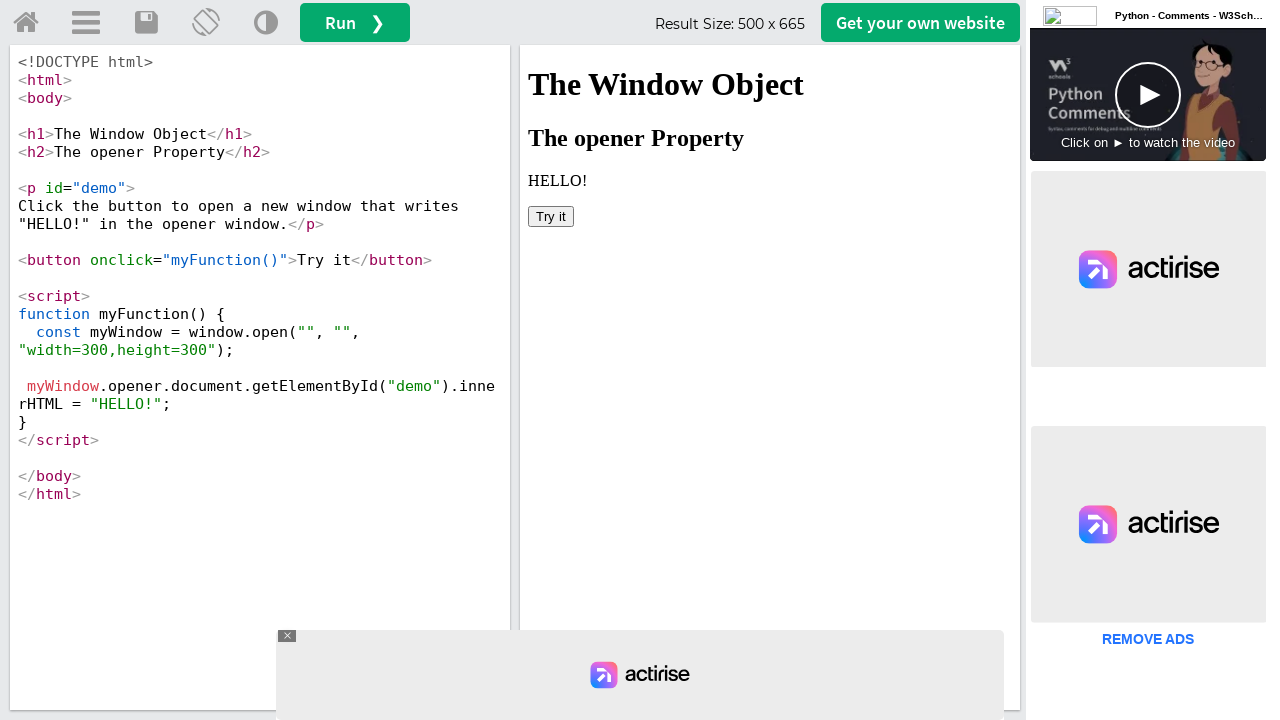

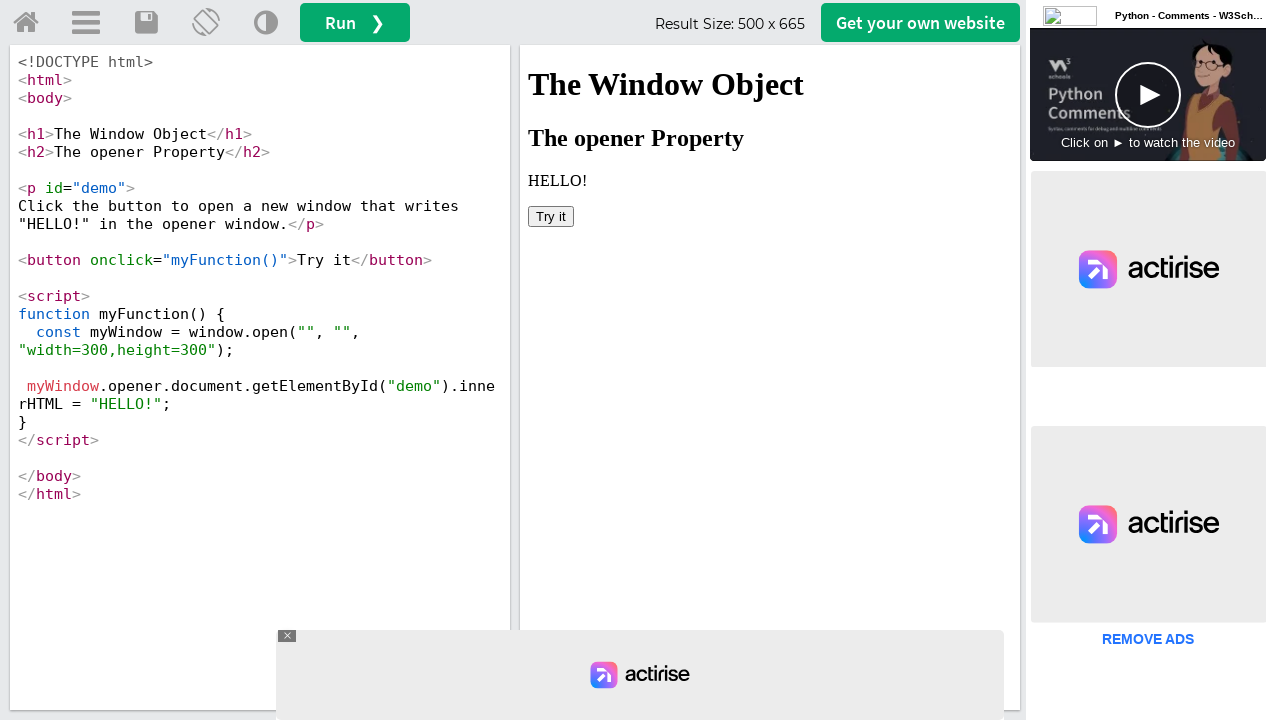